Navigates to Greet-A-Cat page and verifies the greeting message shows three meows

Starting URL: https://cs1632.appspot.com/rent-a-cat/

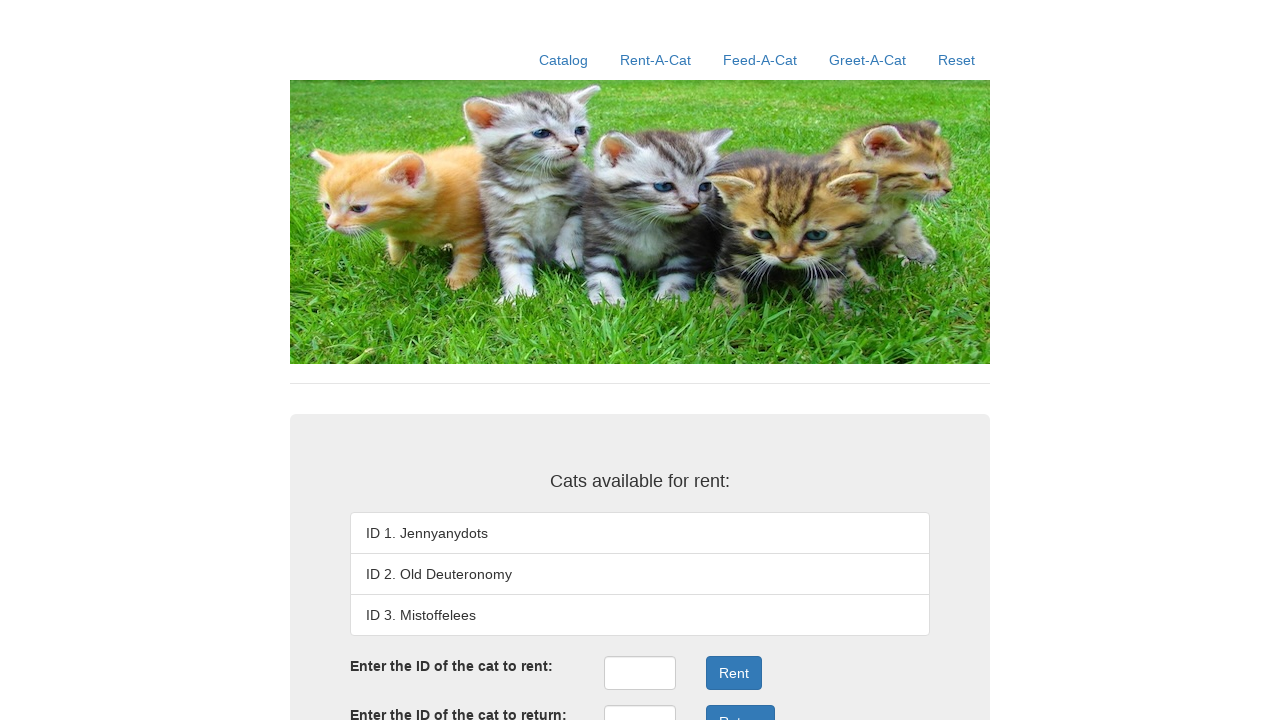

Clicked Greet-A-Cat link at (868, 60) on xpath=//a[contains(@href, '/greet-a-cat')]
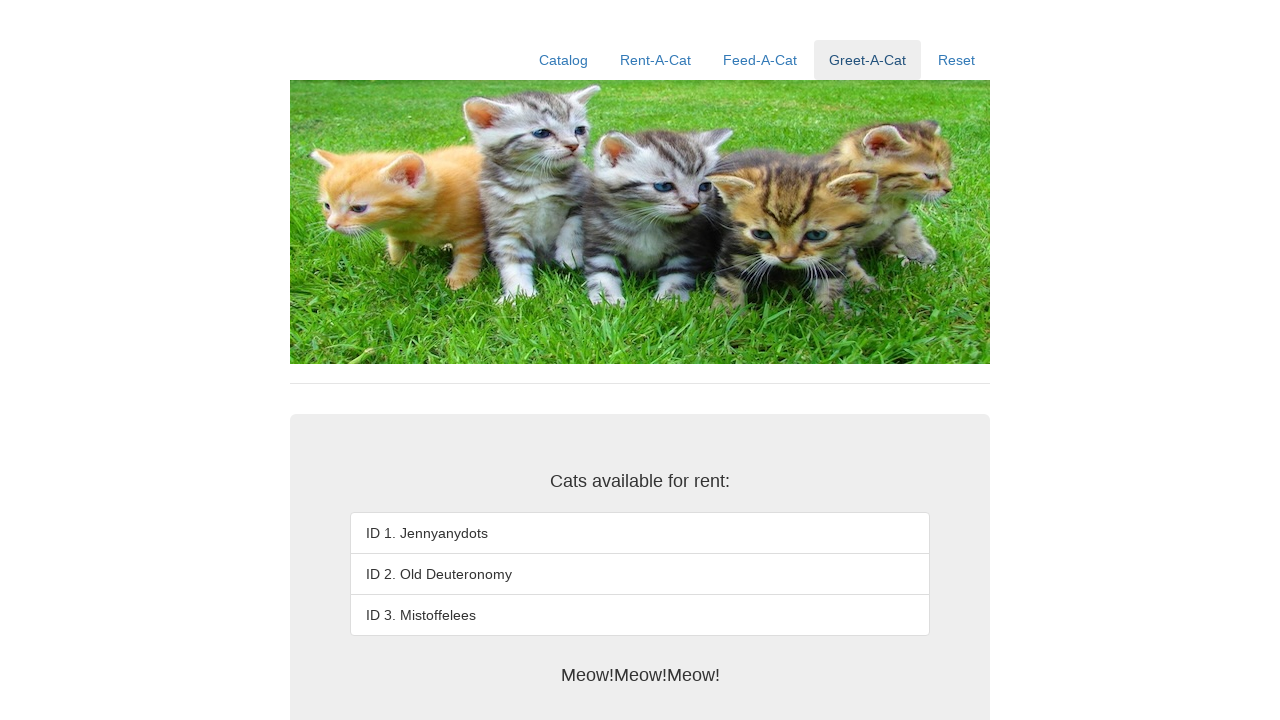

Verified greeting message contains three meows
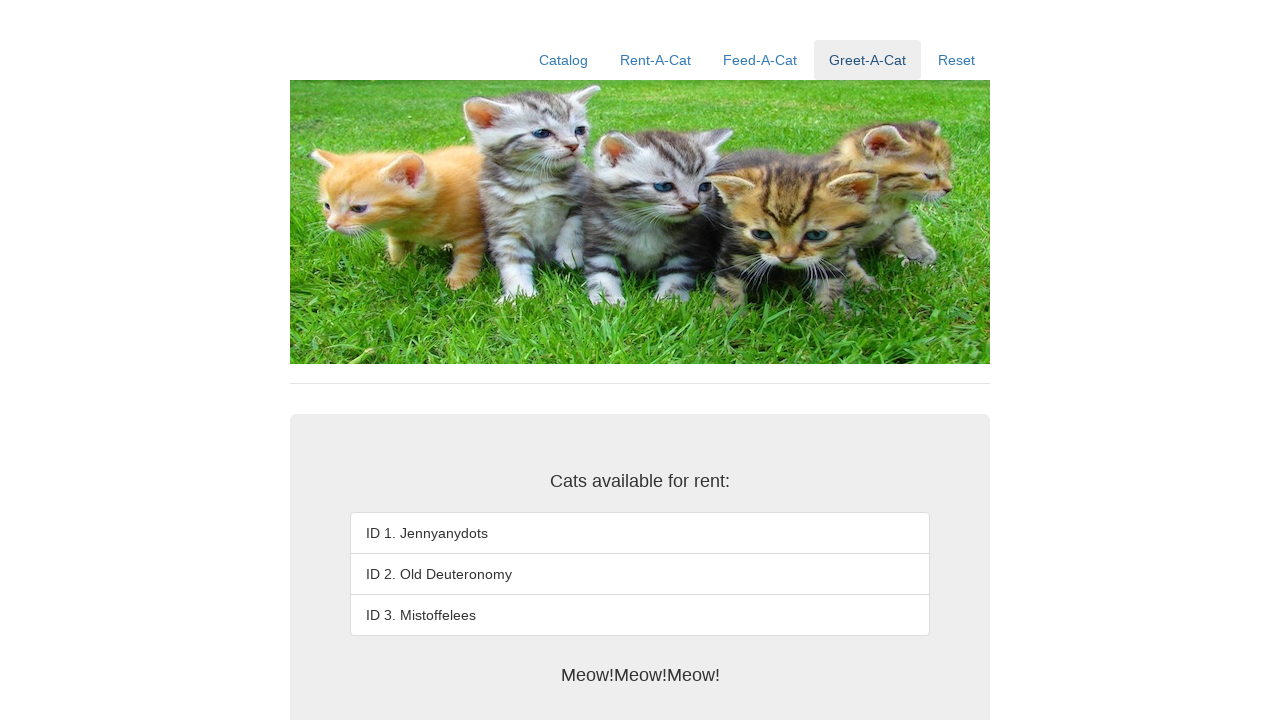

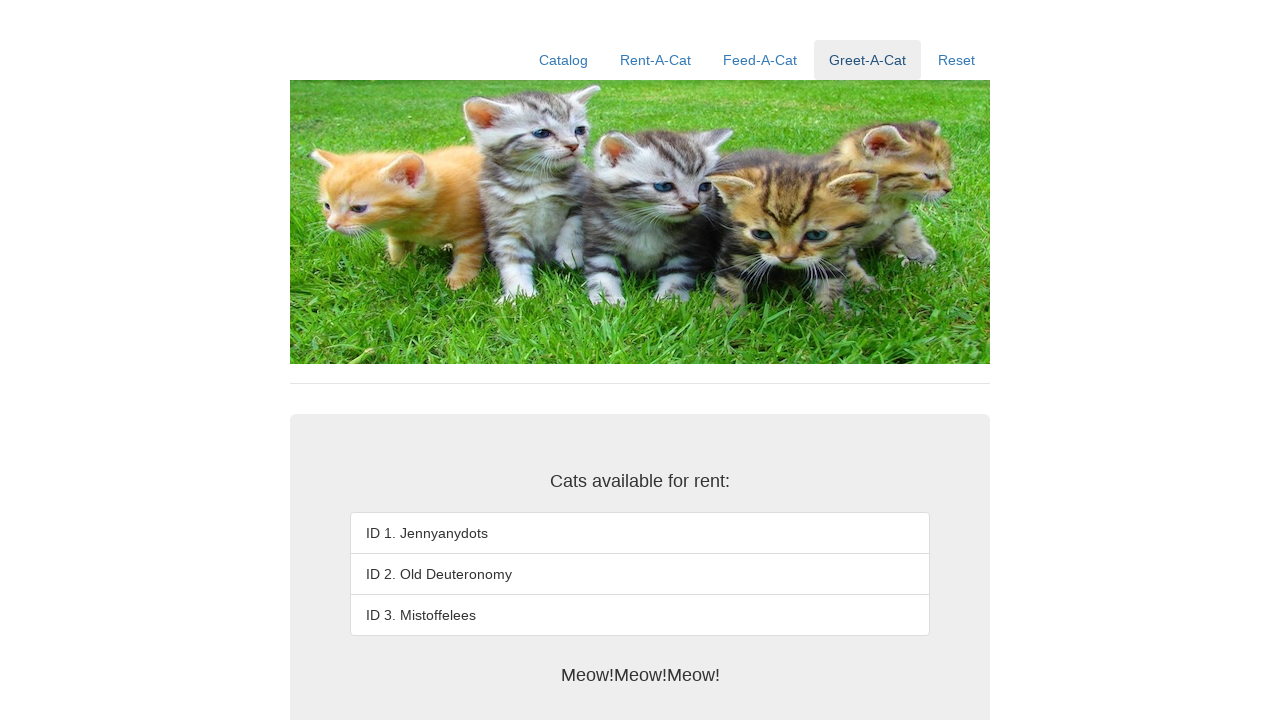